Tests keyboard input by sending a numpad key to the username field on the login form

Starting URL: https://the-internet.herokuapp.com/login

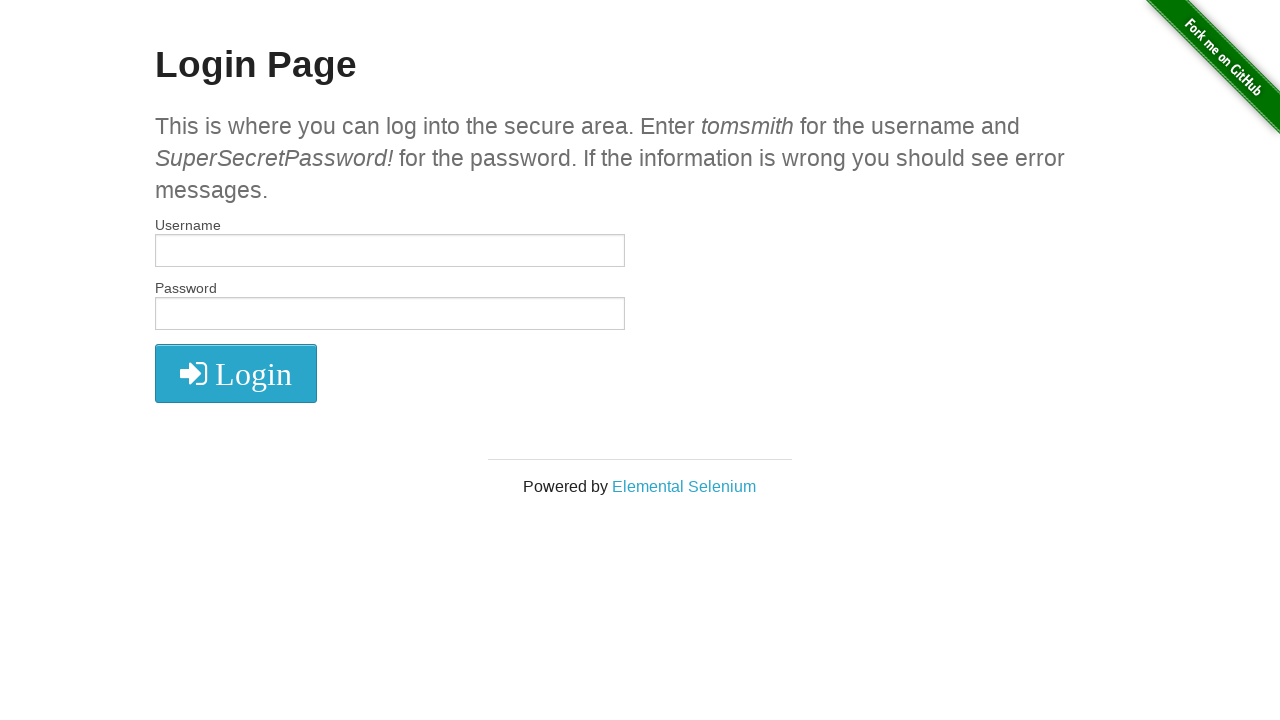

Pressed numpad 0 key on username input field on input[type='text']
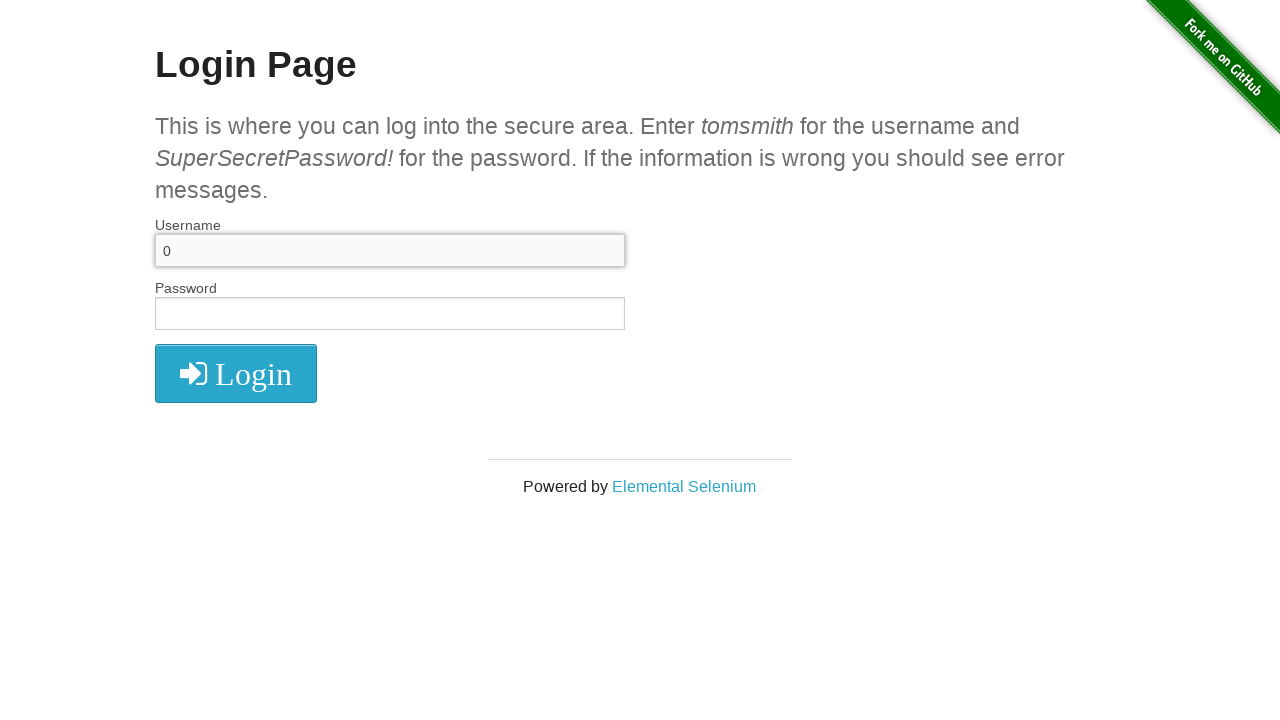

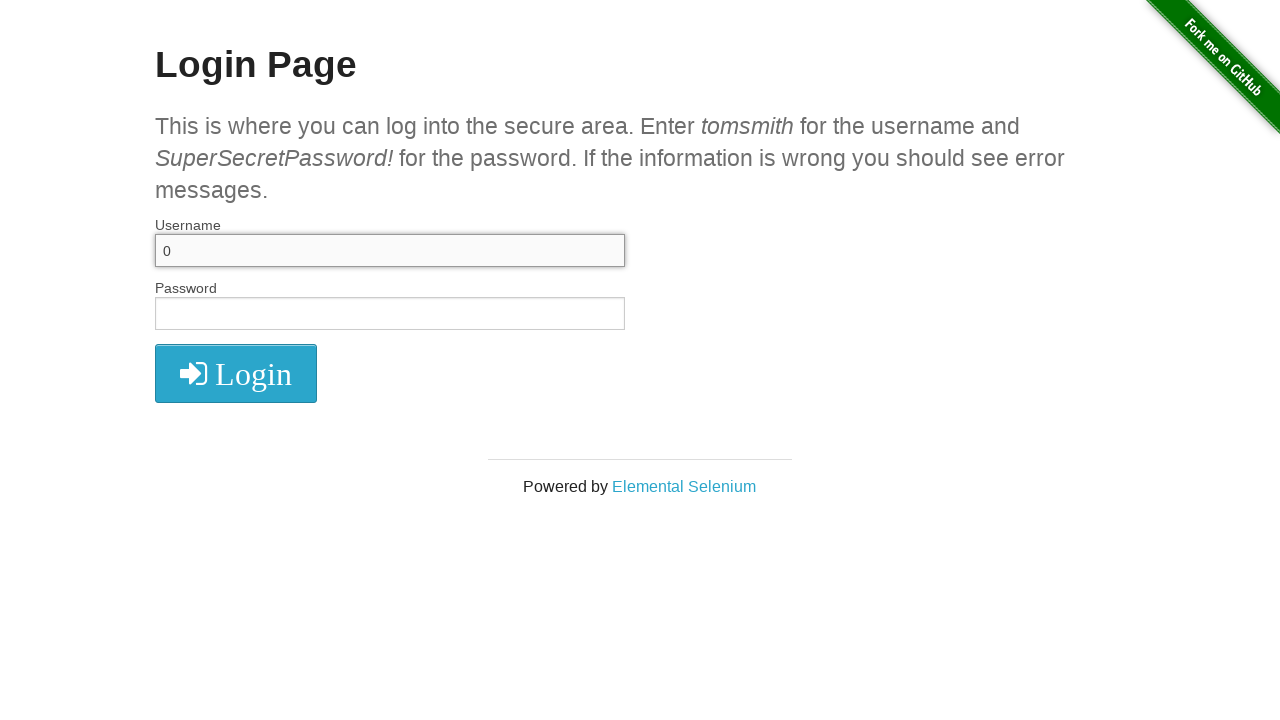